Tests dynamic checkbox controls by clicking a checkbox to select it, verifying the selection state, then clicking again to deselect it.

Starting URL: https://v1.training-support.net/selenium/dynamic-controls

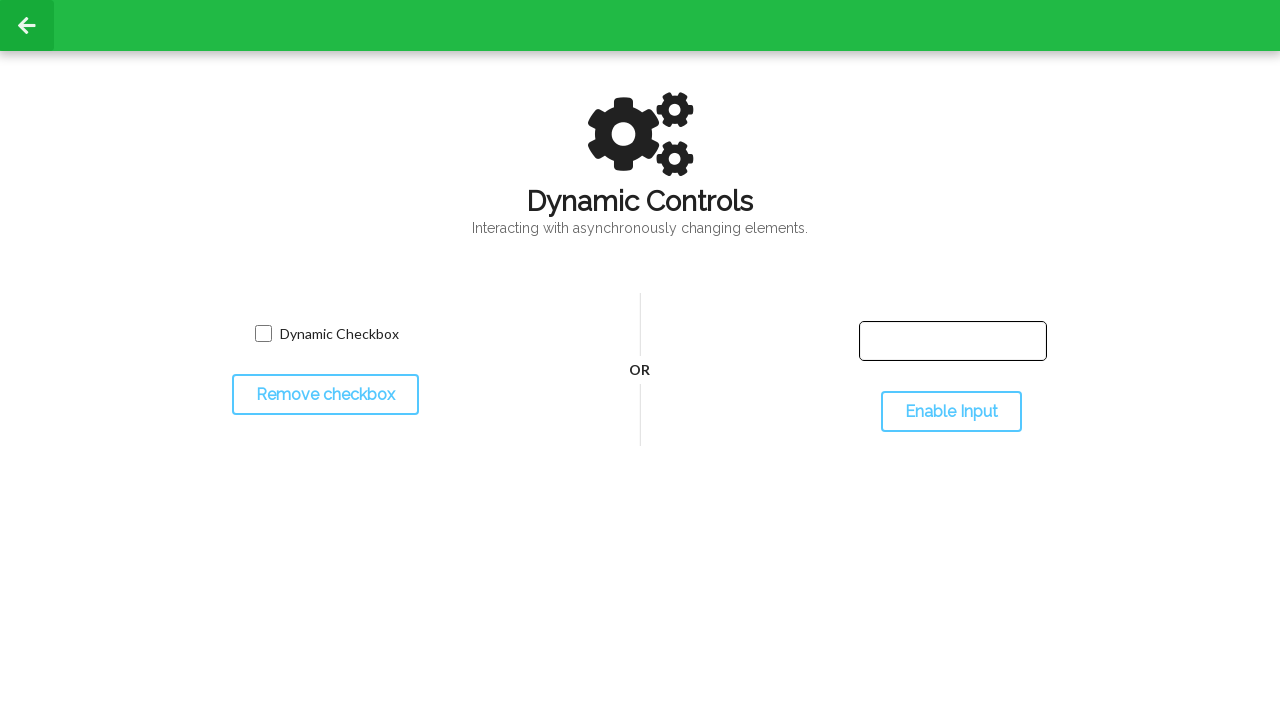

Clicked checkbox to select it at (263, 334) on input.willDisappear
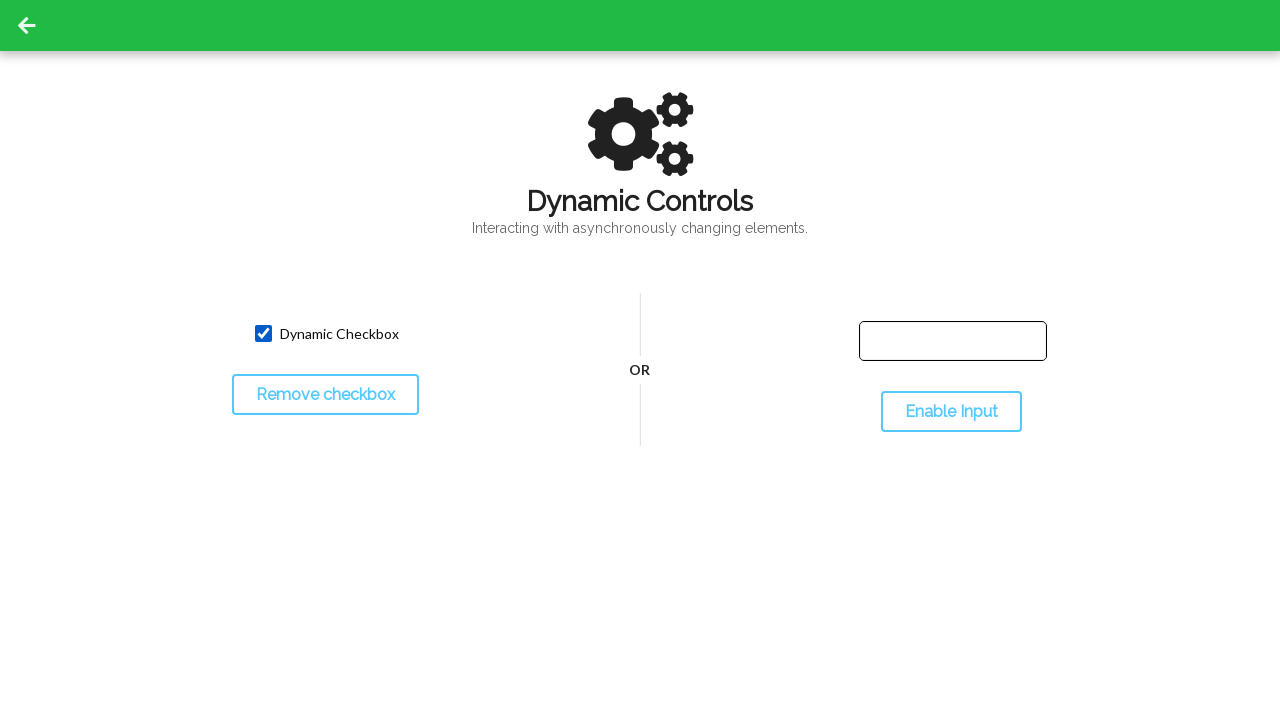

Located checkbox element
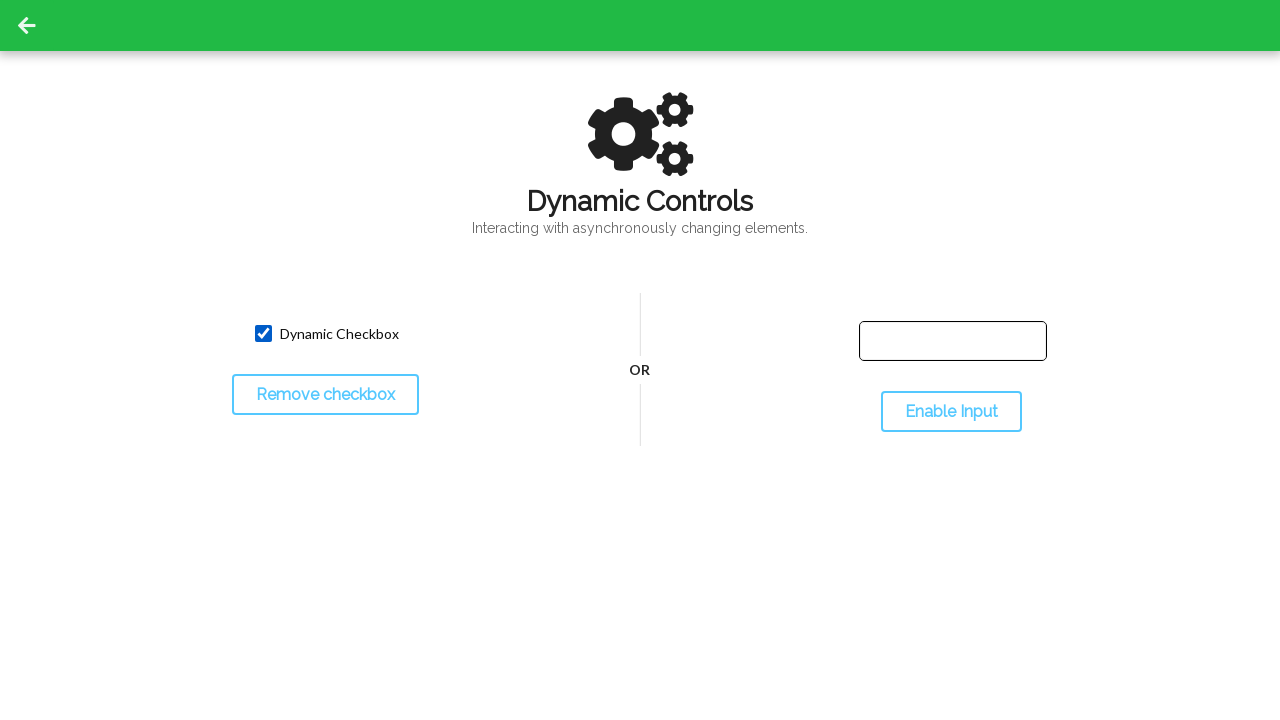

Verified checkbox is selected
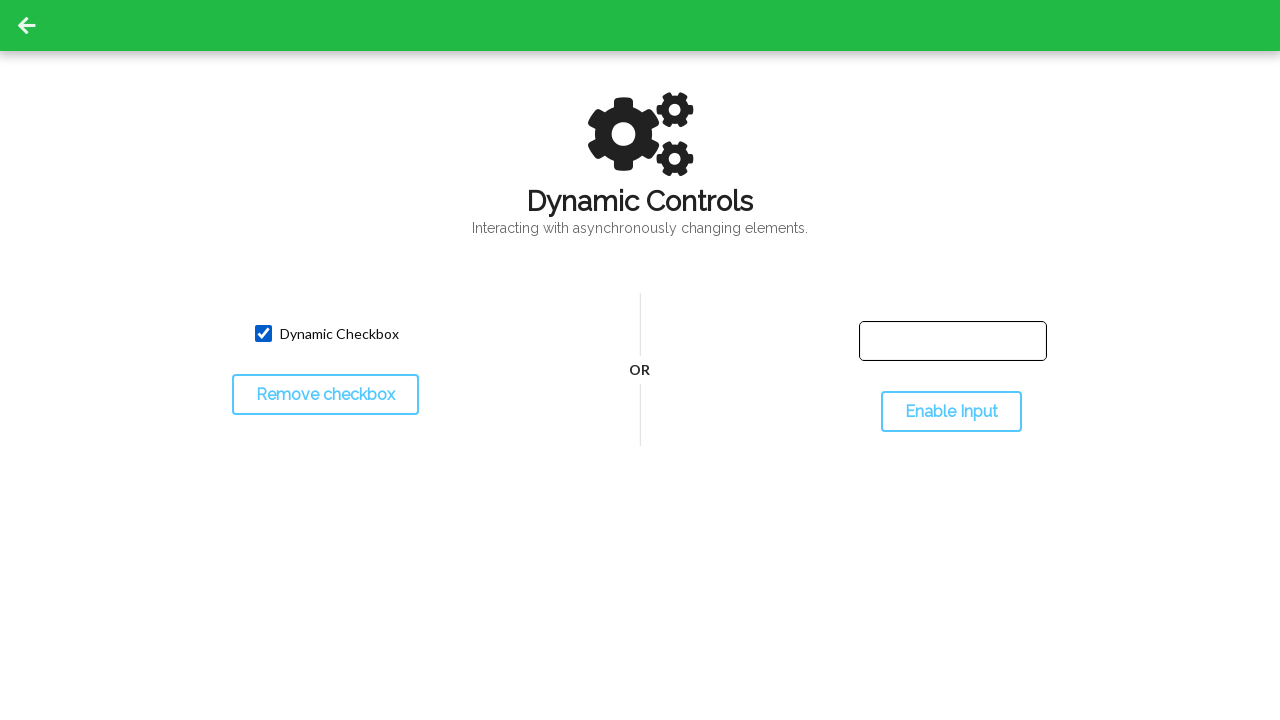

Clicked checkbox to deselect it at (263, 334) on input.willDisappear
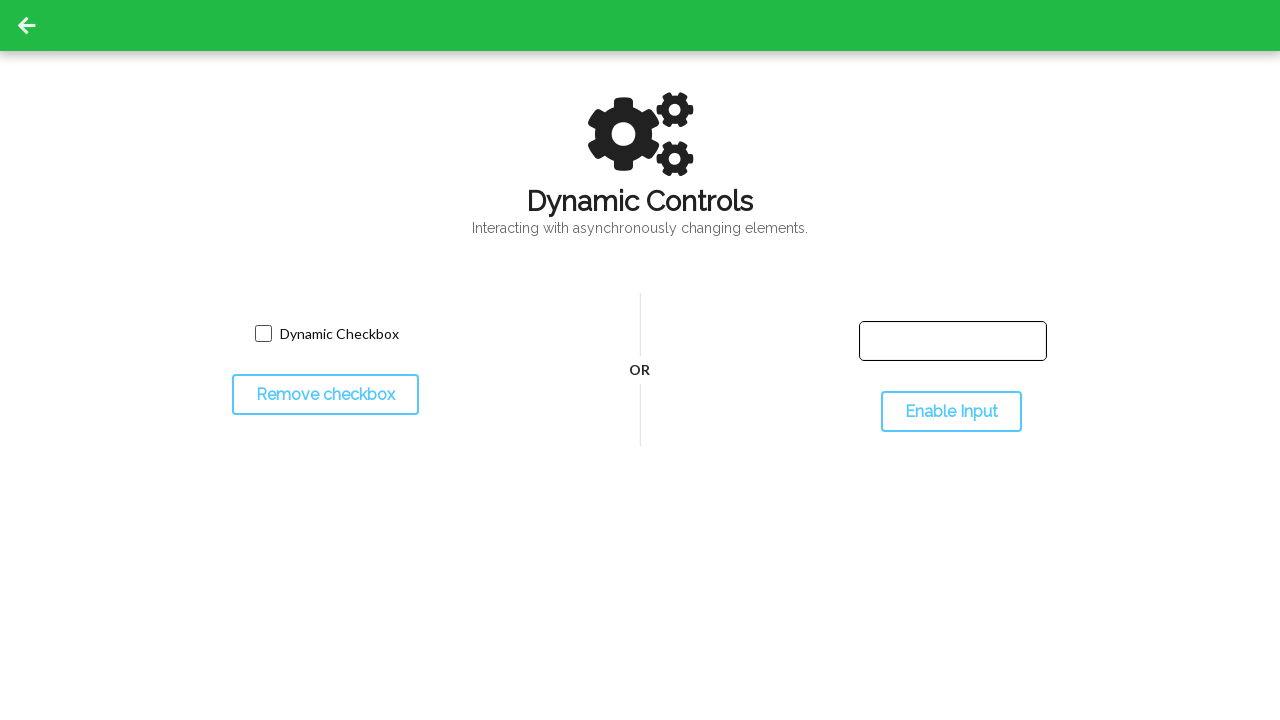

Verified checkbox is deselected
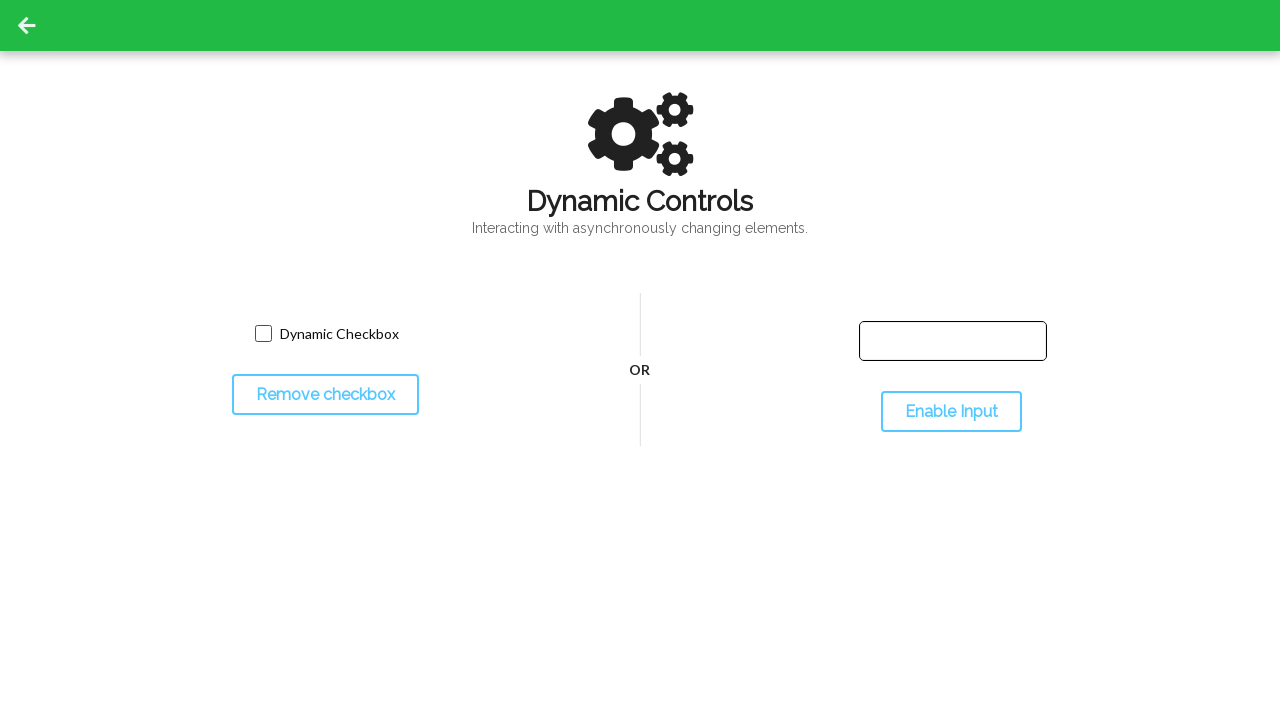

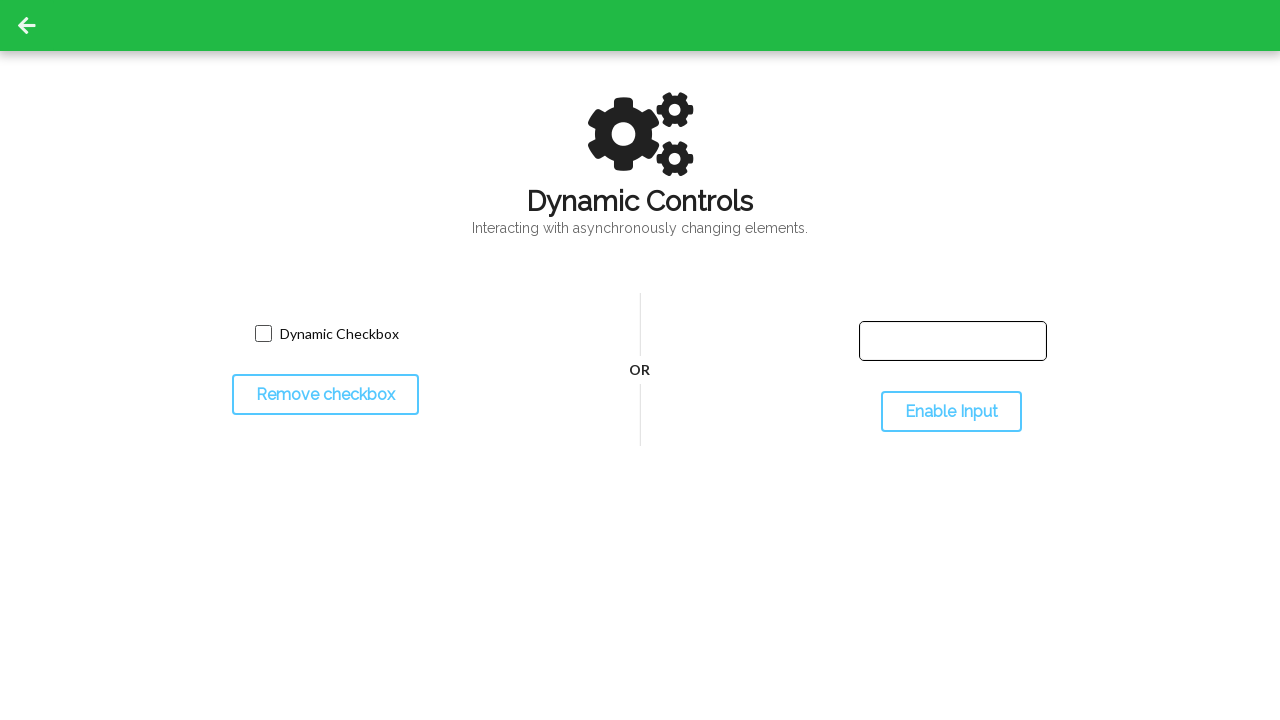